Tests interaction with a text area element inside a shadow DOM by typing text into it

Starting URL: https://www.htmlelements.com/demos/input/shadow-dom/

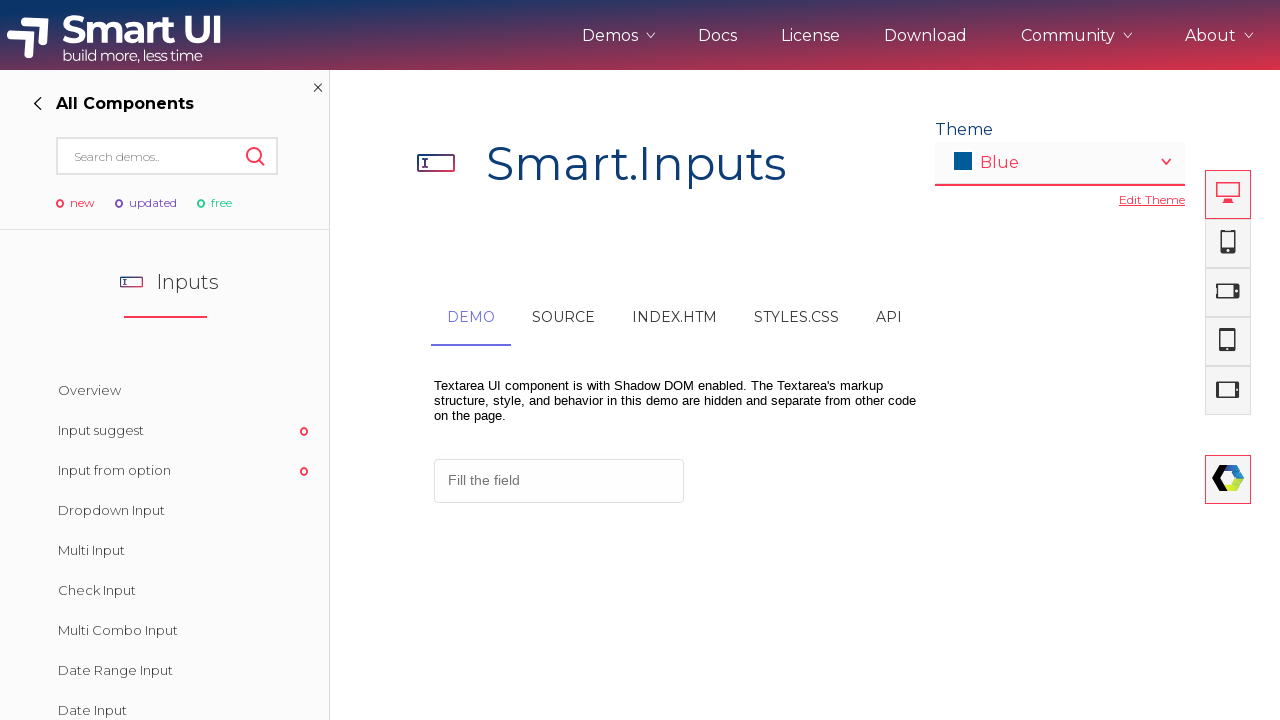

Demo container became visible
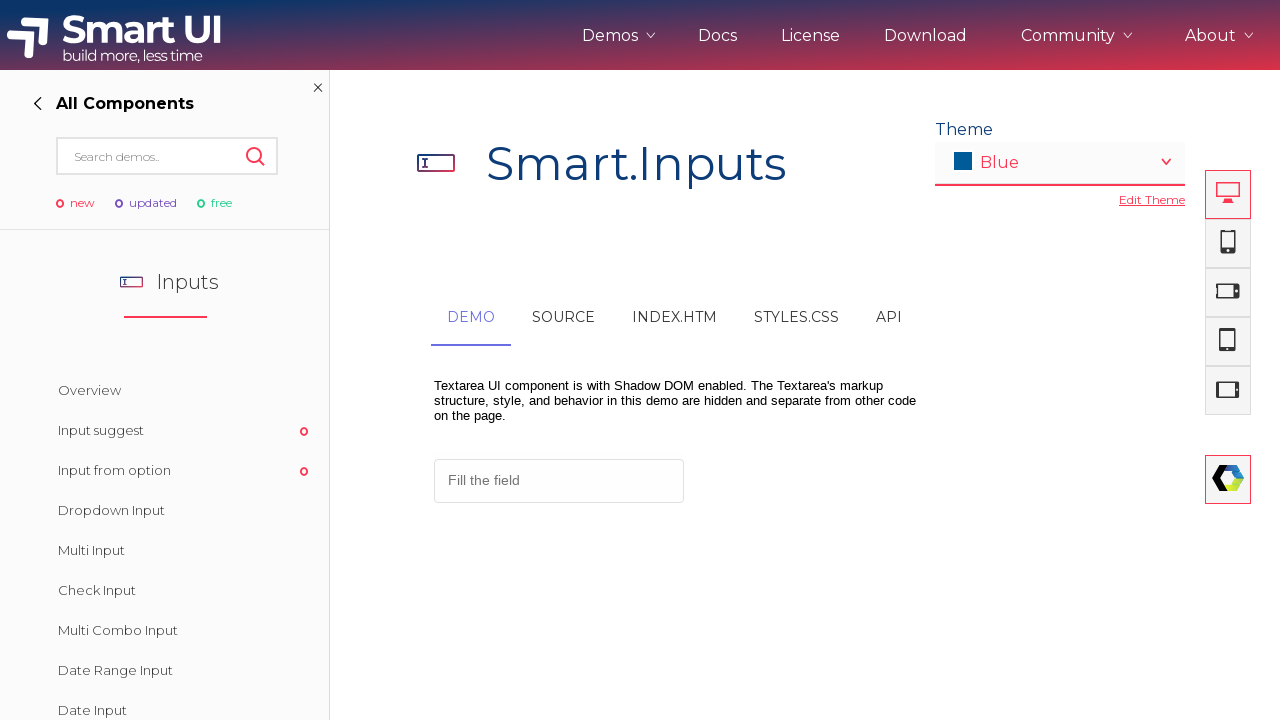

Located iframe frame for interaction
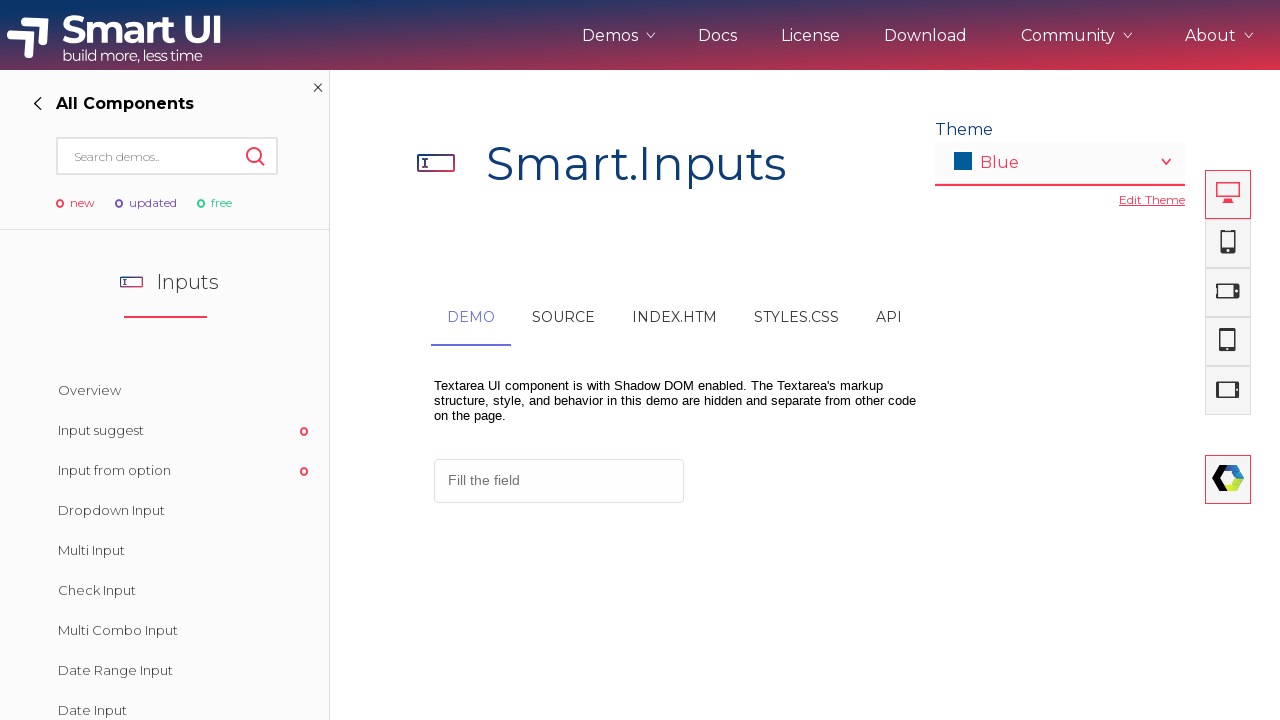

Typed 'Alkan' into text area element inside shadow DOM on iframe.demo-frame >> internal:control=enter-frame >> smart-ui-text-area >> texta
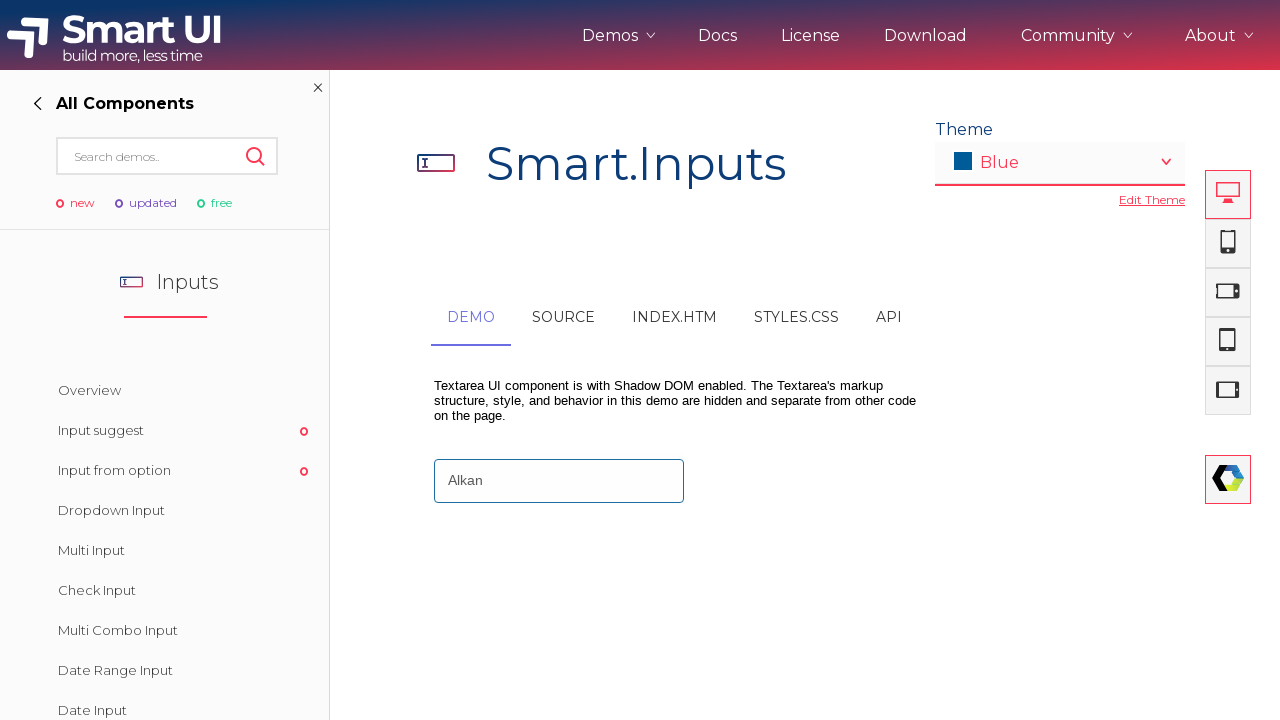

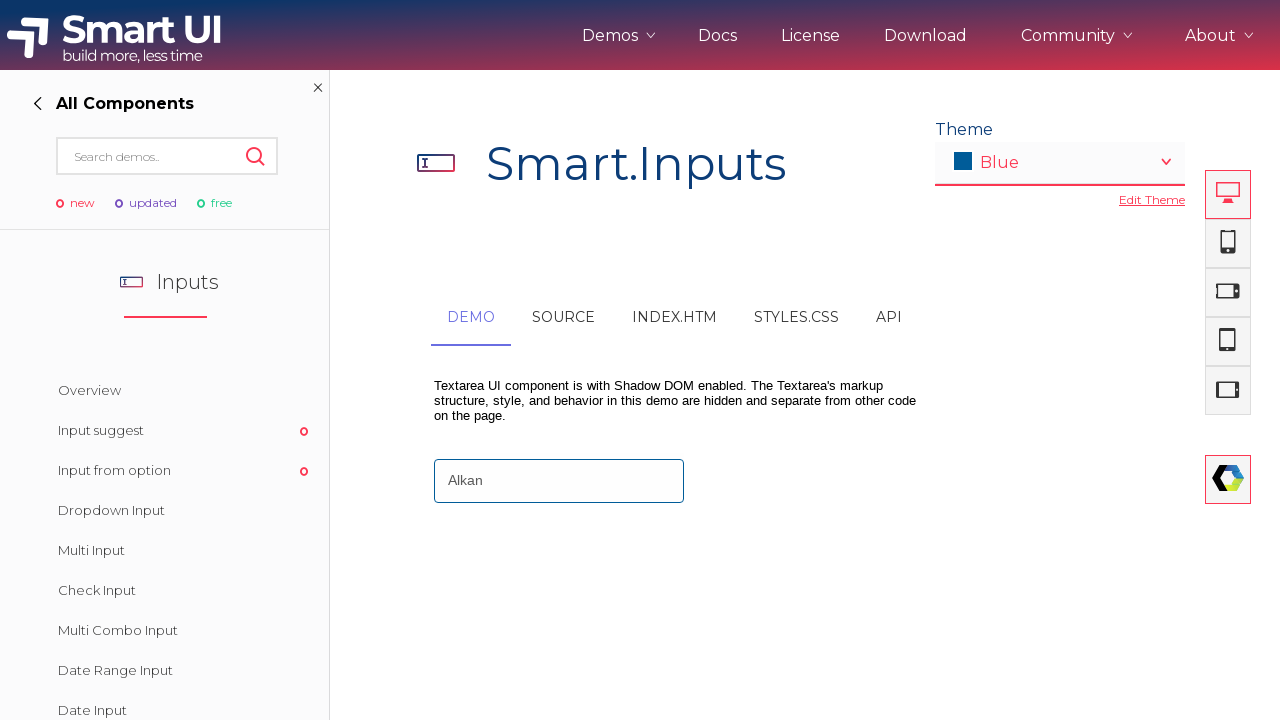